Tests radio button interactions including checking default selection states and clicking radio buttons for browser type and age selection

Starting URL: https://leafground.com/radio.xhtml

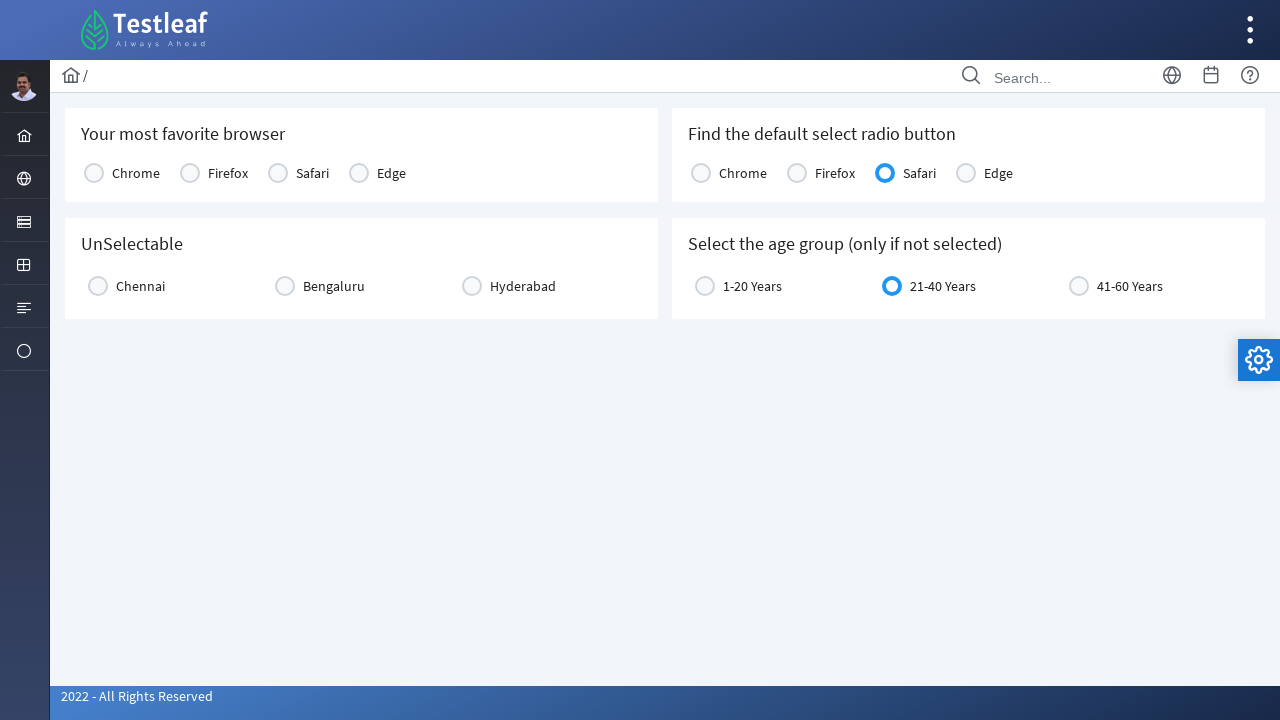

Located selectable radio button element
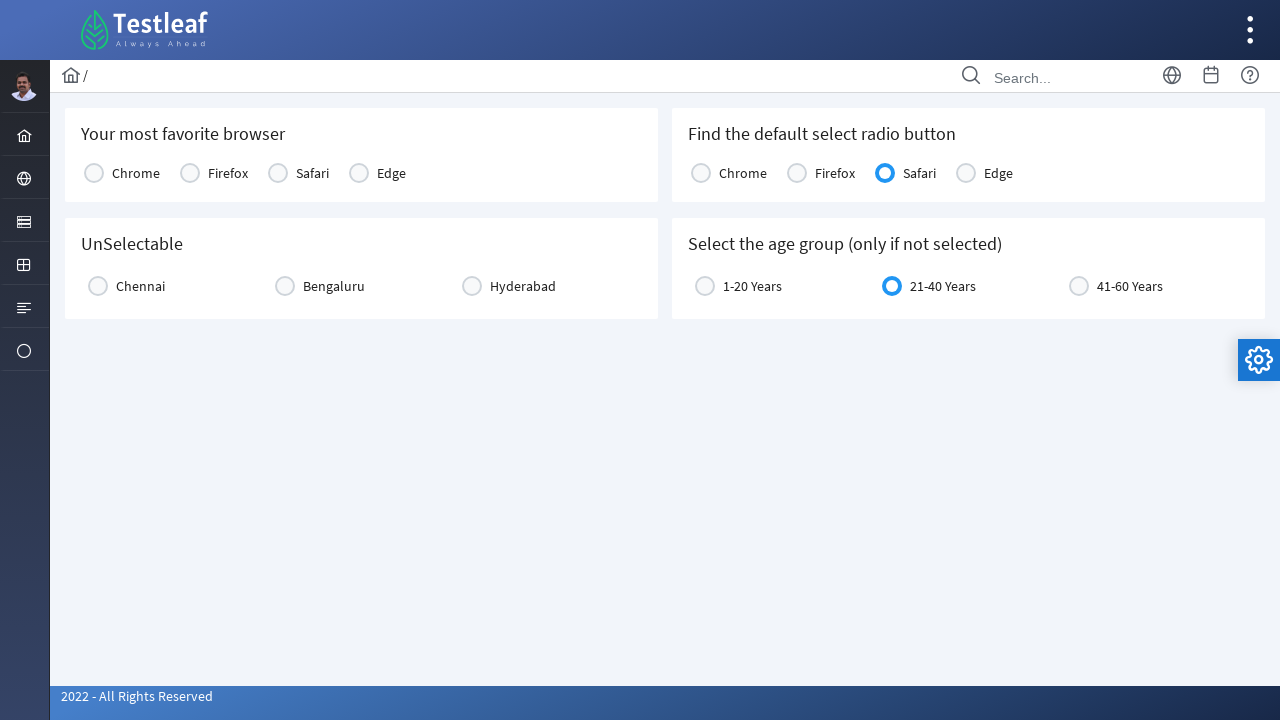

Located unselectable radio button element
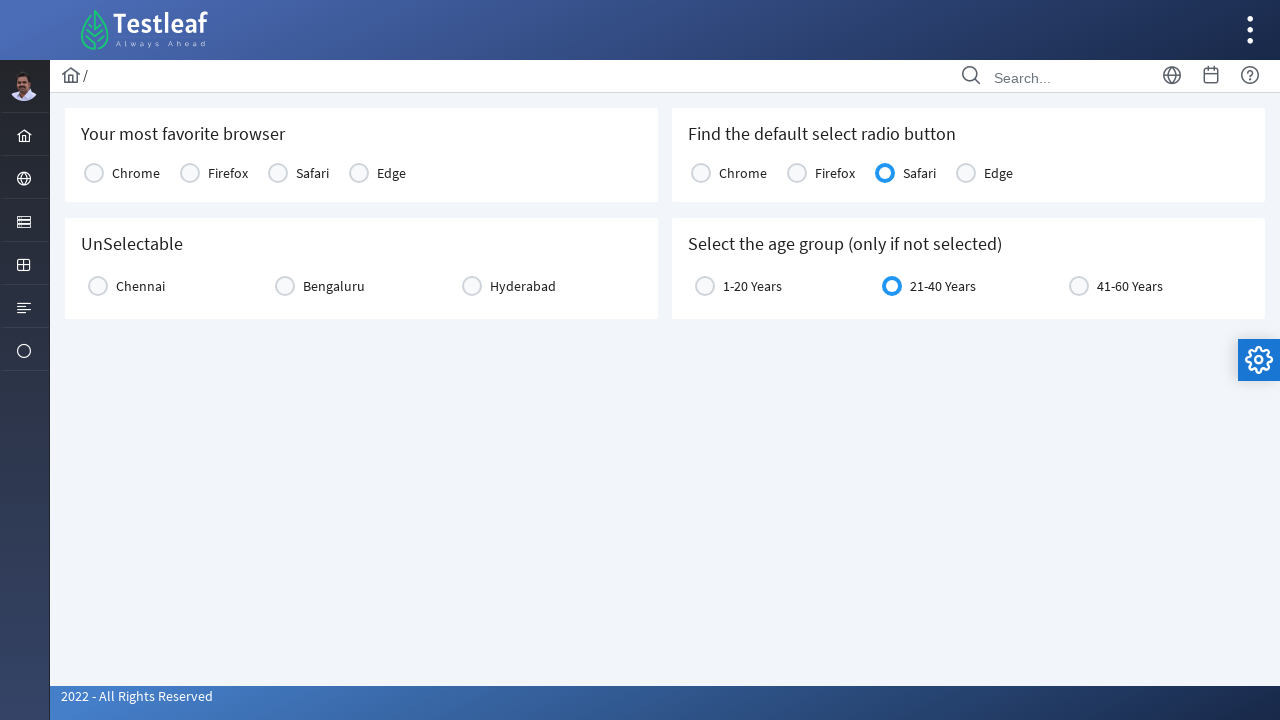

Clicked browser radio button option at (190, 173) on //*[@id="j_idt87:console1"]/tbody/tr/td[2]/div/div[2]
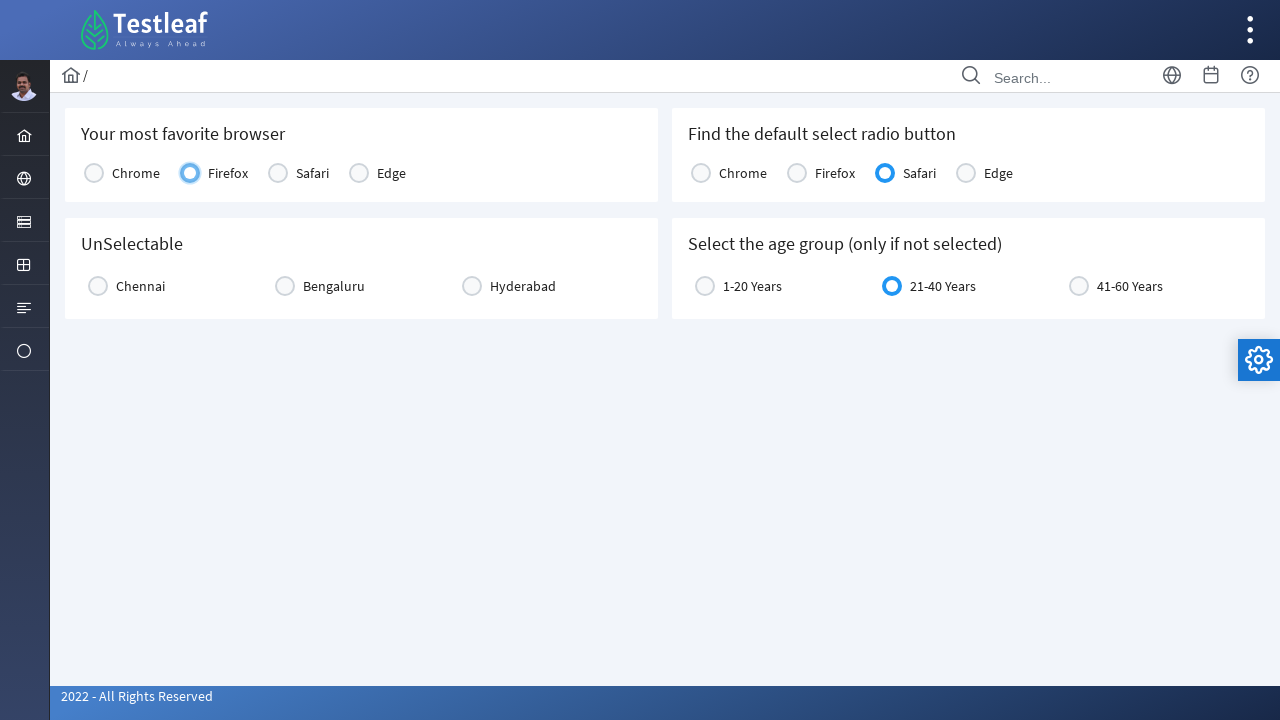

Clicked age group radio button (below 20) at (705, 286) on //*[@id="j_idt87:age"]/div/div[1]/div/div[2]
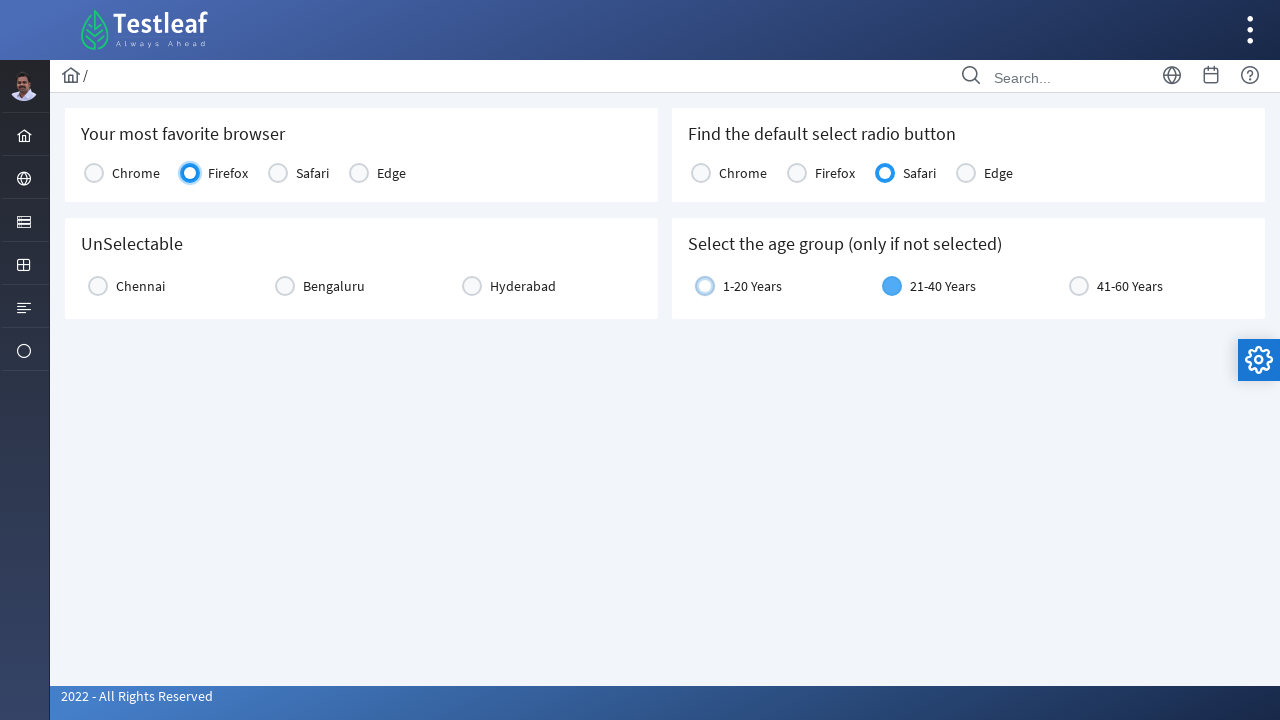

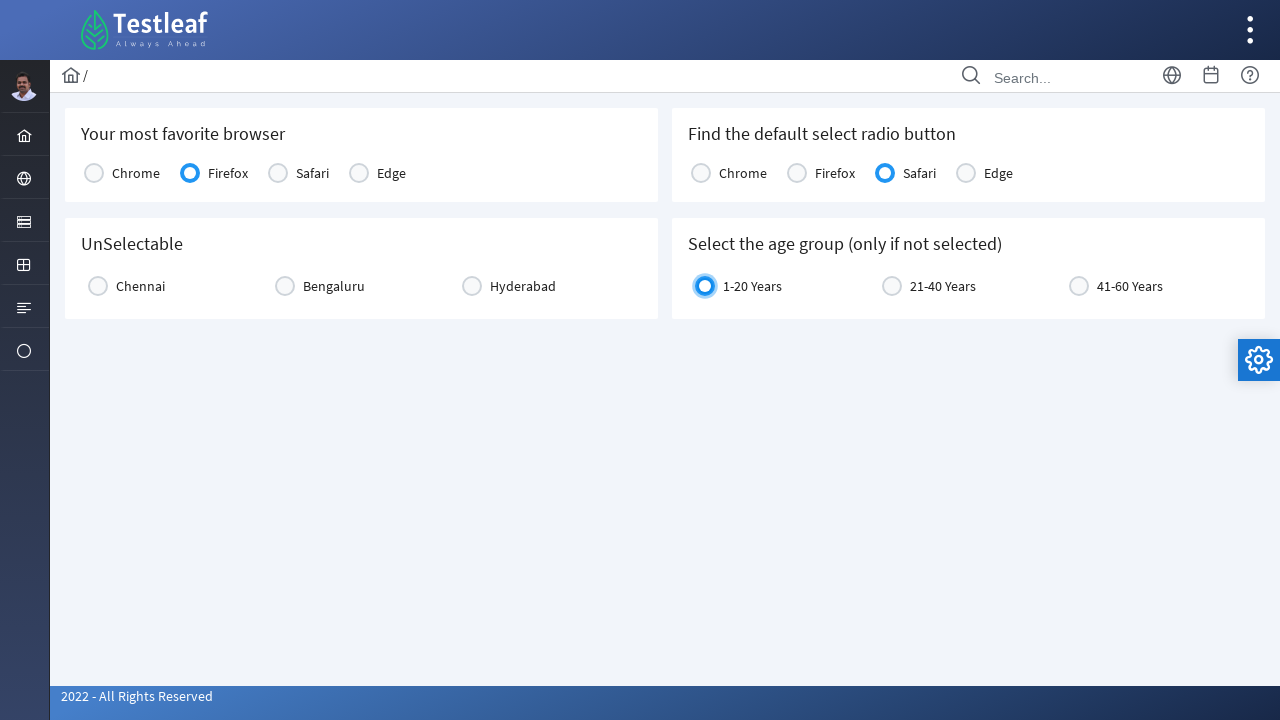